Tests JavaScript confirm alert functionality by clicking a button to trigger an alert, dismissing it by clicking Cancel, and verifying the result message displays "You clicked: Cancel"

Starting URL: https://testcenter.techproeducation.com/index.php?page=javascript-alerts

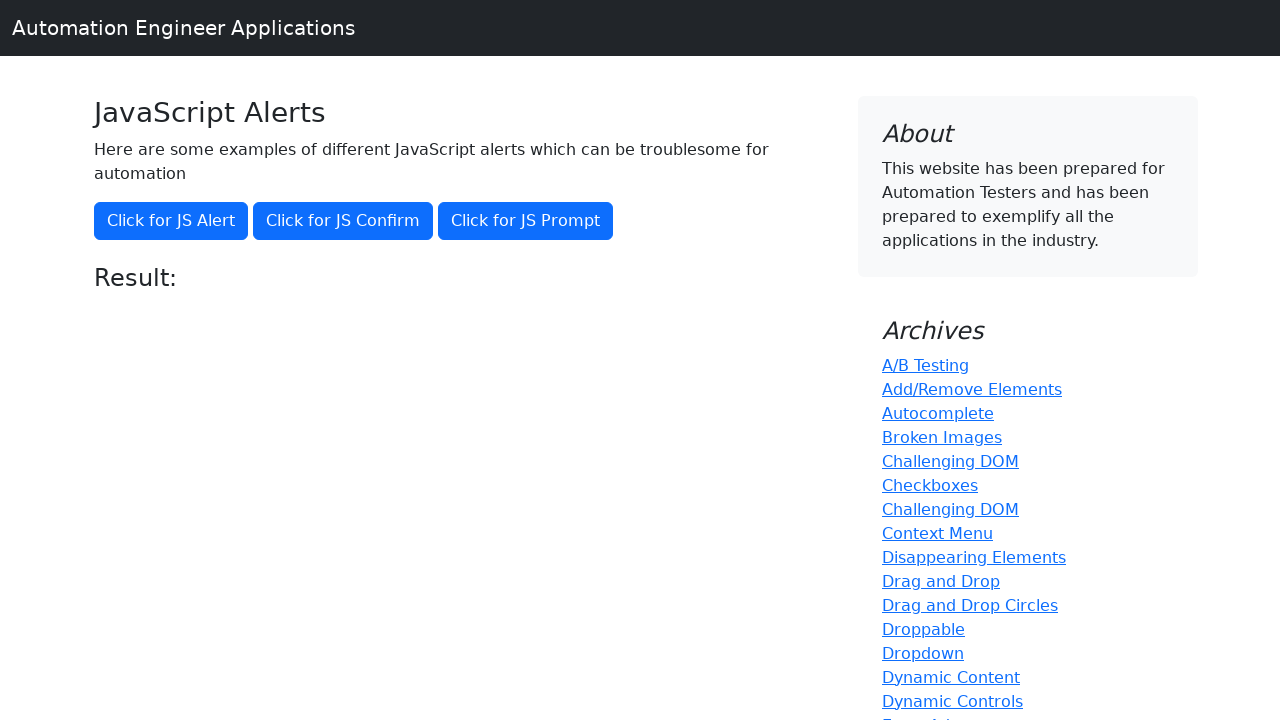

Clicked button to trigger JavaScript confirm alert at (343, 221) on xpath=//button[@onclick='jsConfirm()']
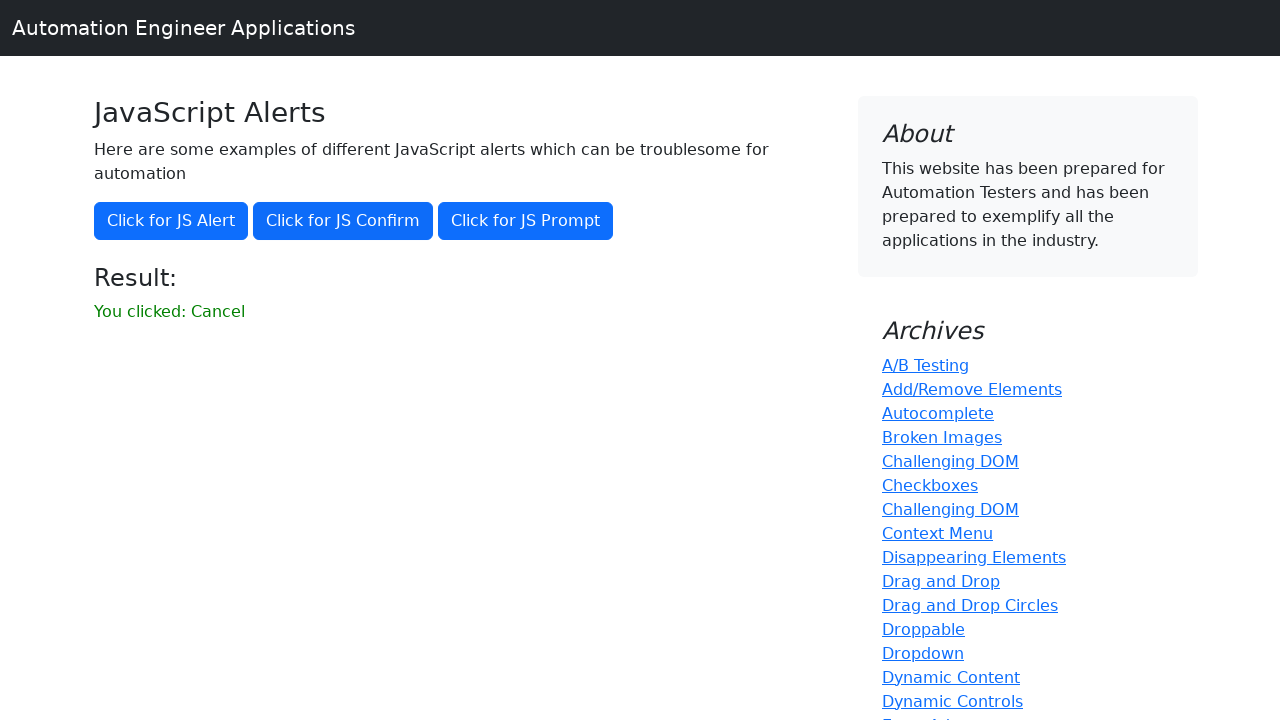

Set up dialog handler to dismiss alerts
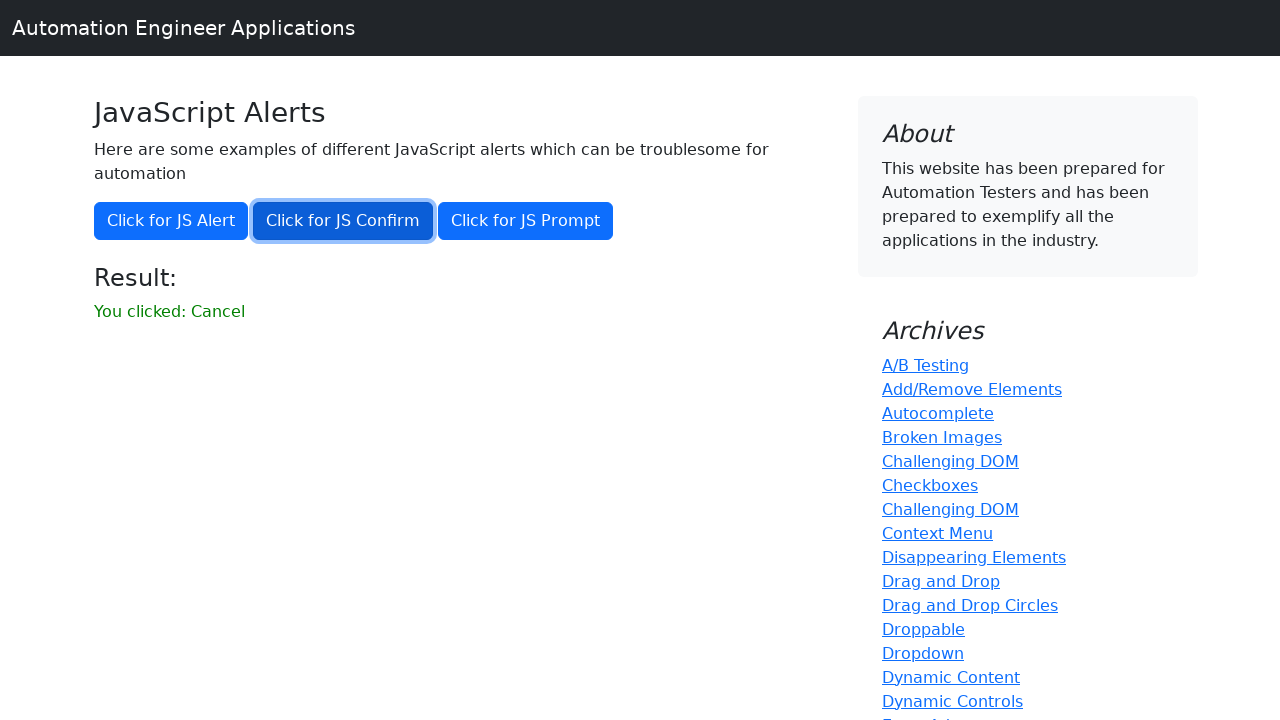

Clicked button to trigger confirm alert with dismiss handler active at (343, 221) on xpath=//button[@onclick='jsConfirm()']
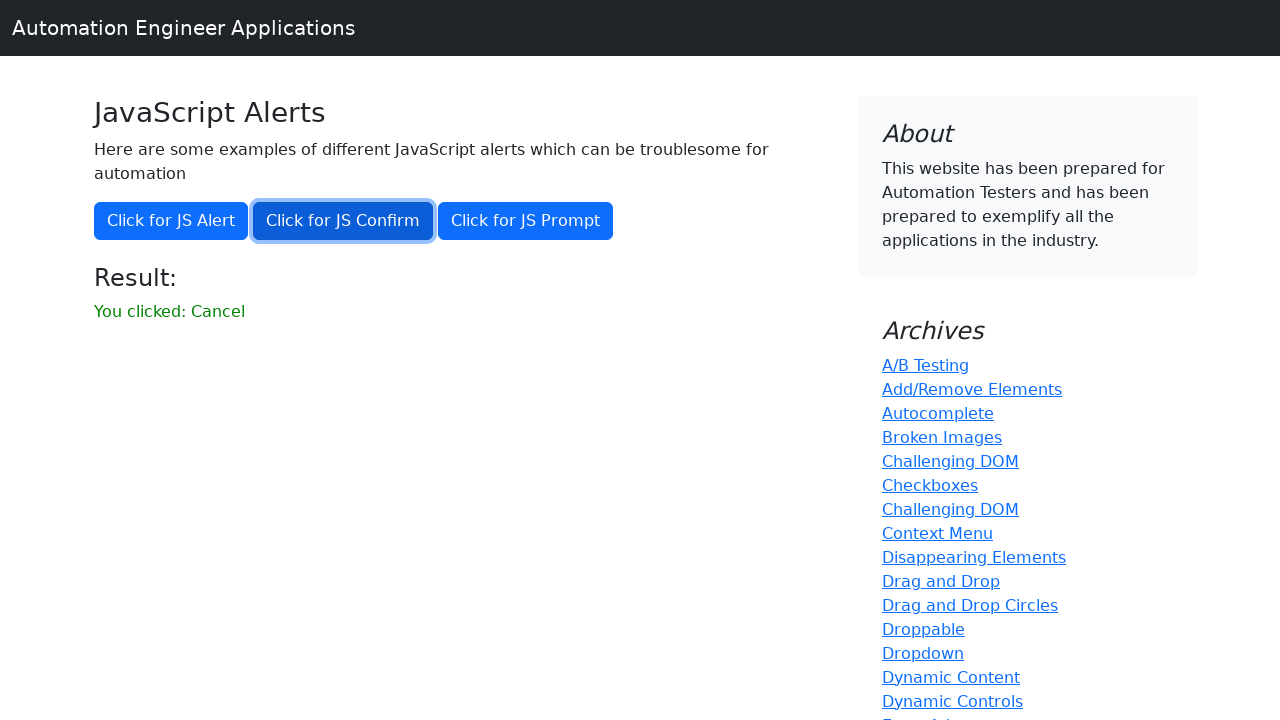

Result message element loaded and visible
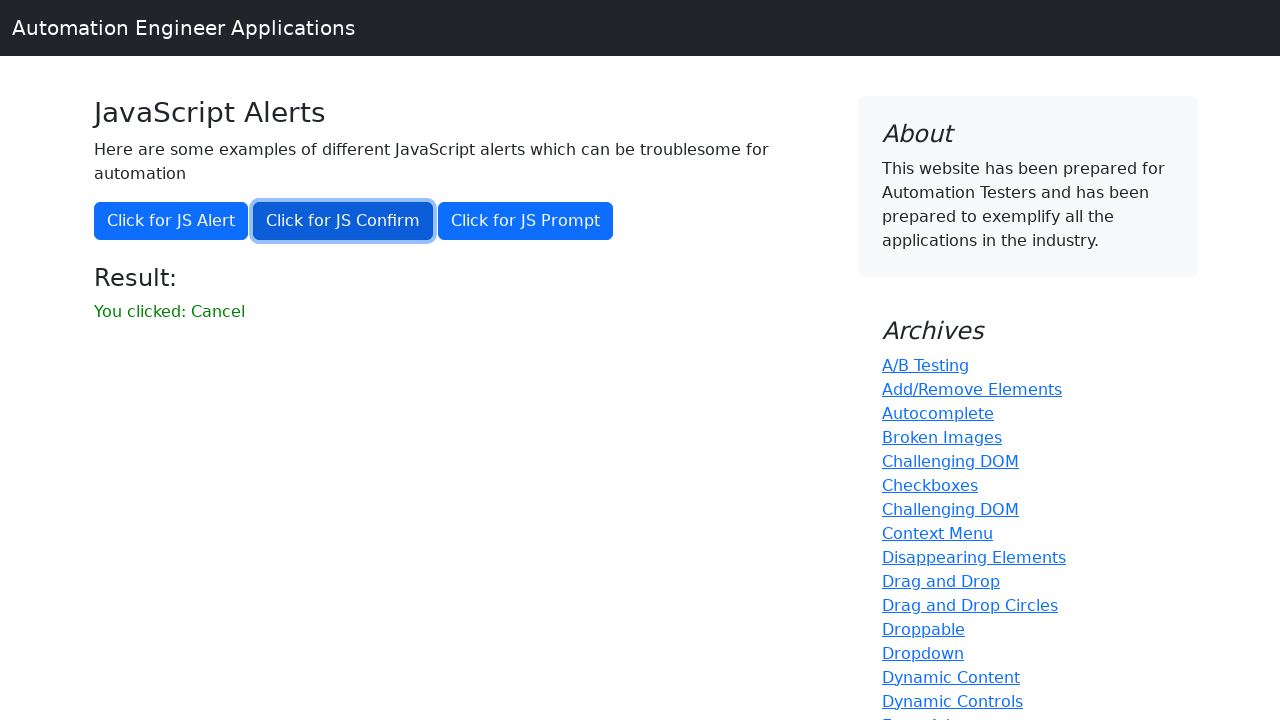

Retrieved result text: 'You clicked: Cancel'
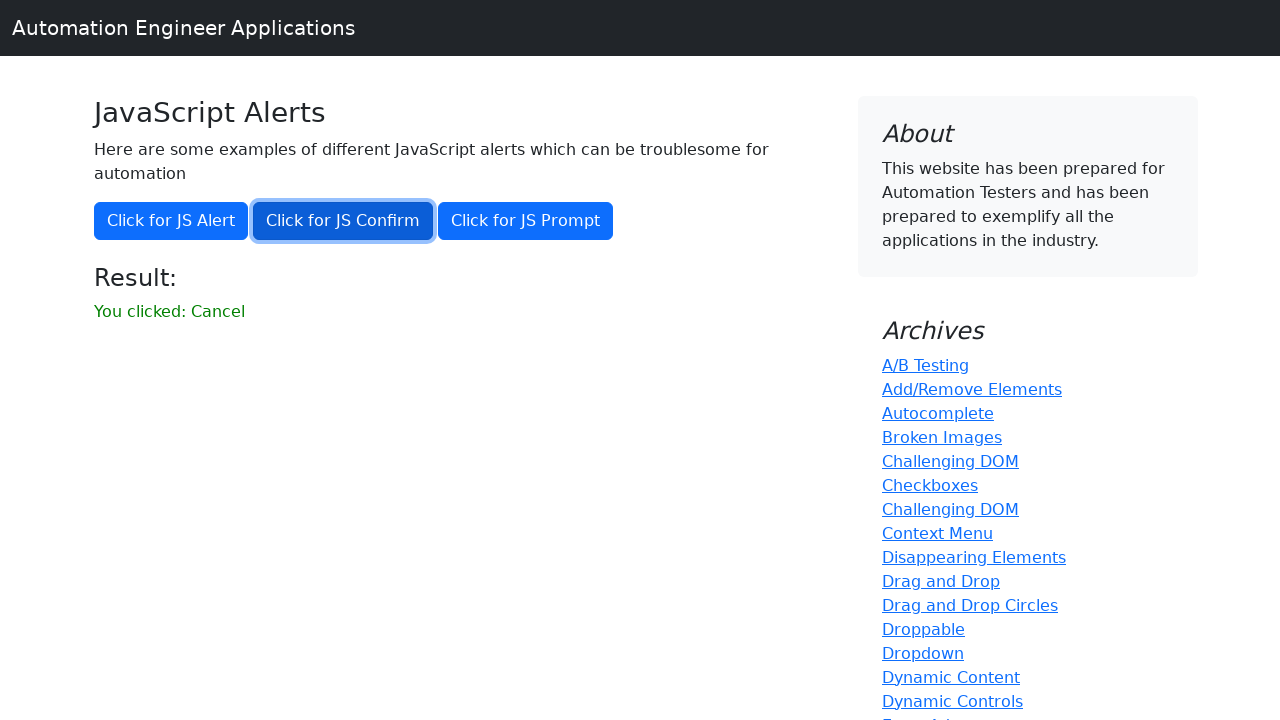

Verified result message displays 'You clicked: Cancel'
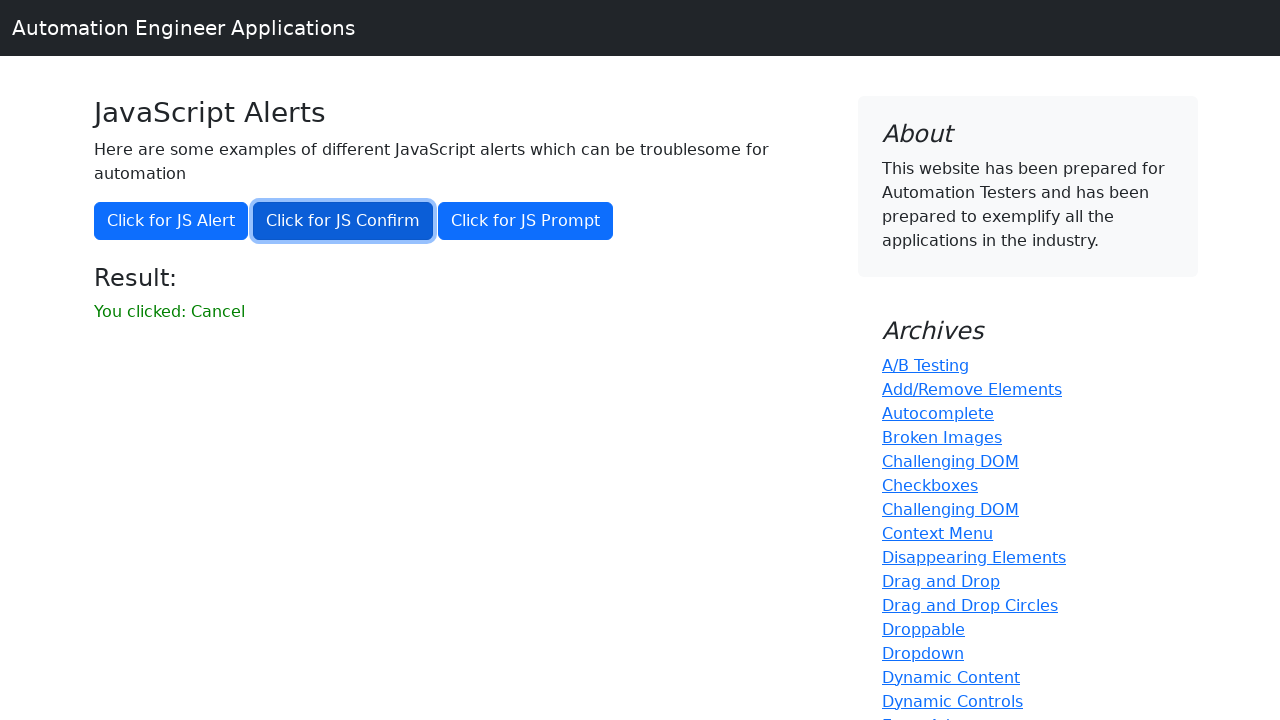

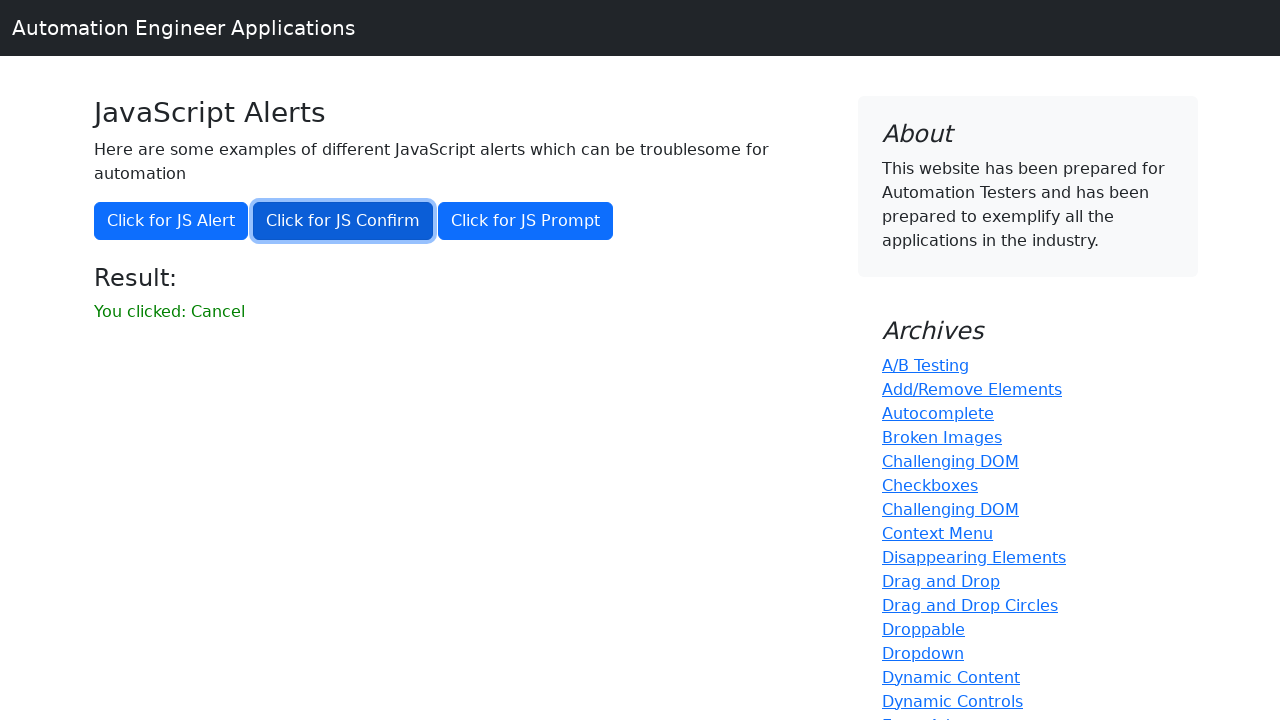